Tests the date picker widget by selecting a specific date (April 21, 2015) using year and month dropdowns, then clicking the day

Starting URL: https://demoqa.com/date-picker

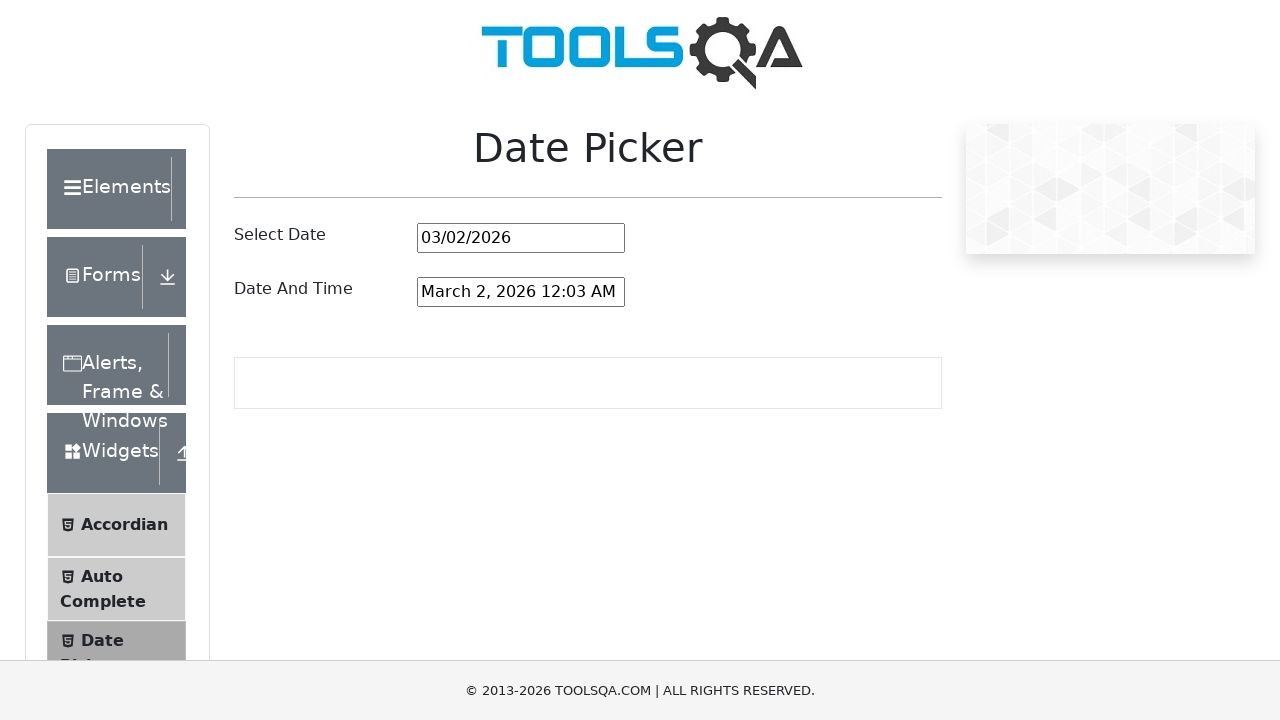

Clicked date picker input to open calendar at (521, 238) on #datePickerMonthYearInput
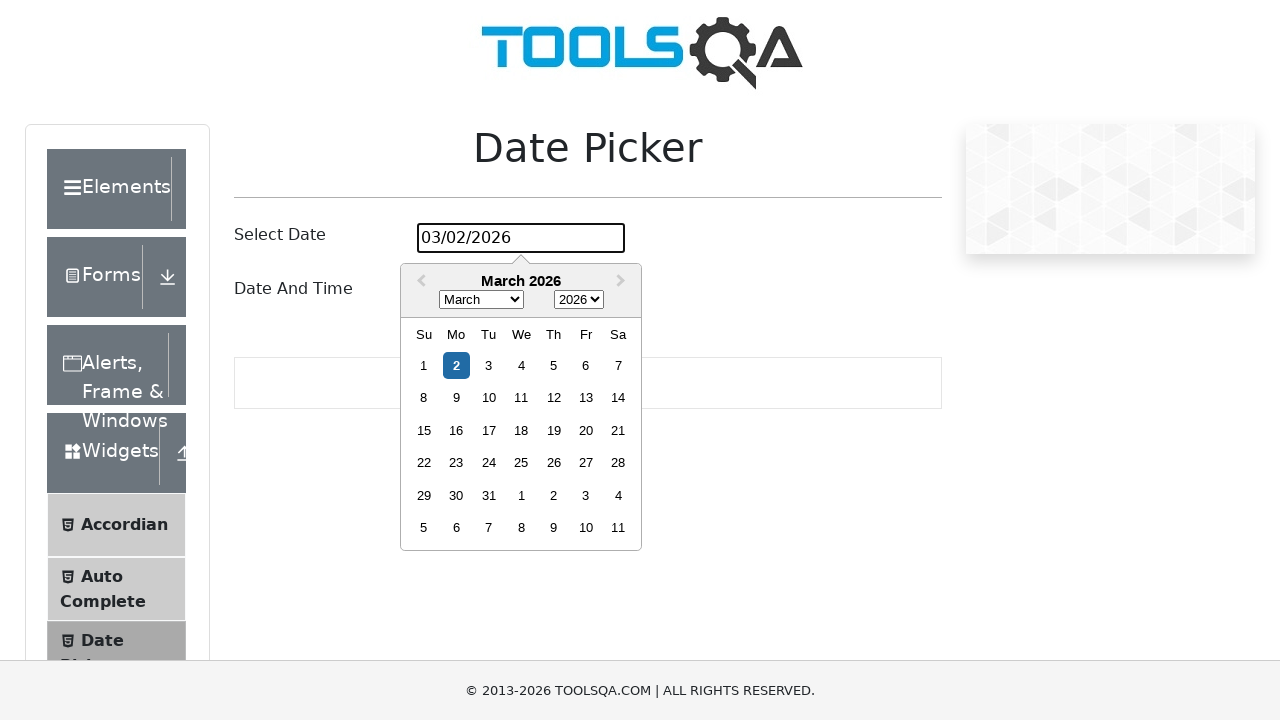

Selected year 2015 from dropdown on .react-datepicker__year-select
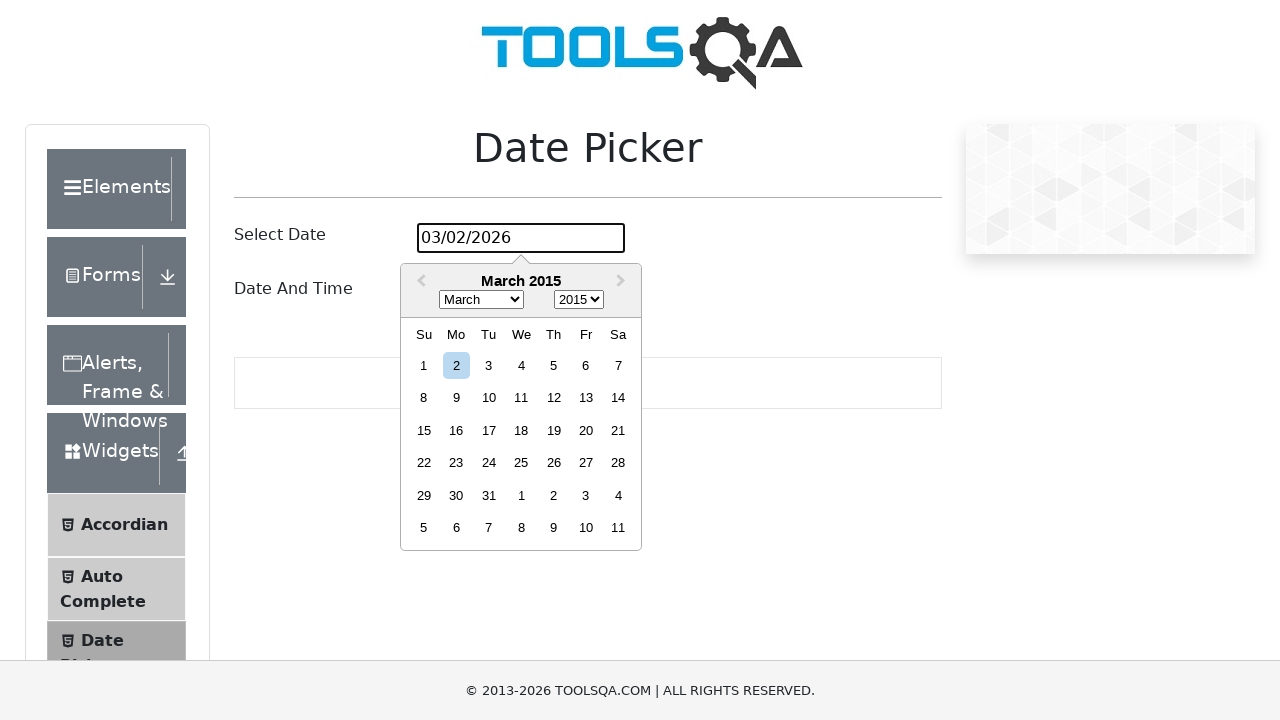

Selected April from month dropdown on .react-datepicker__month-select
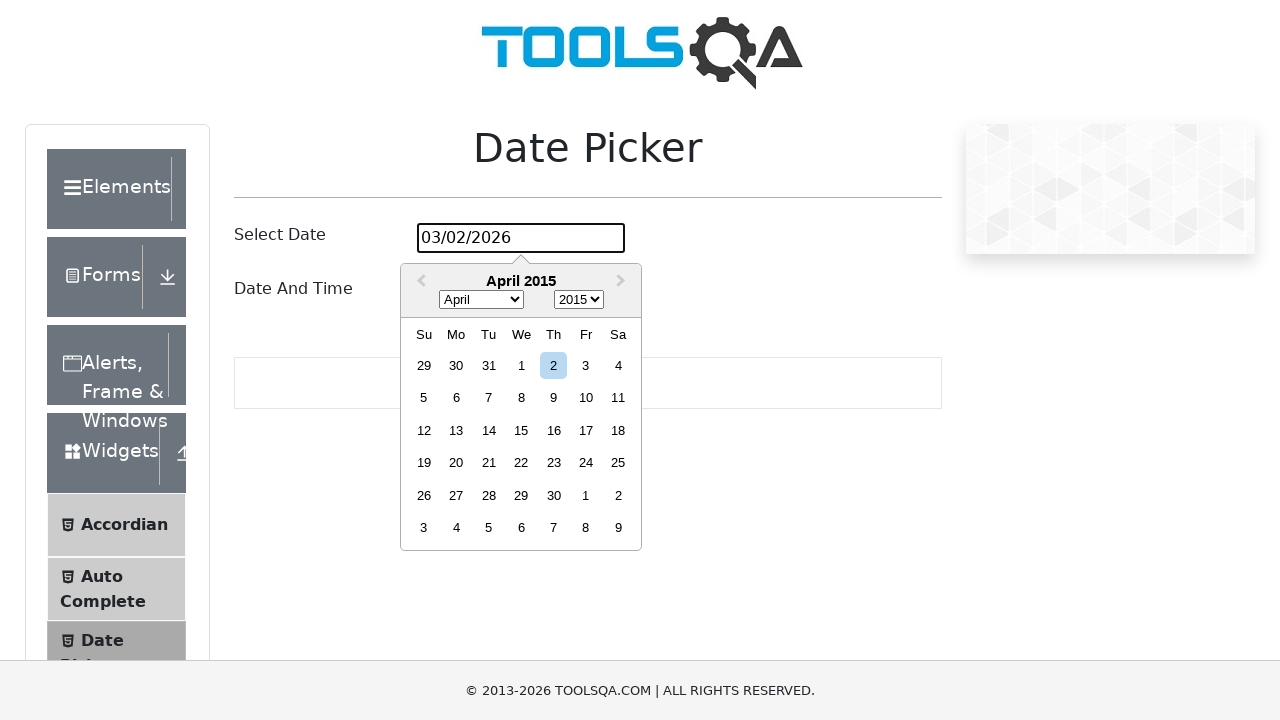

Clicked day 21 to select the date at (489, 463) on .react-datepicker__day--021
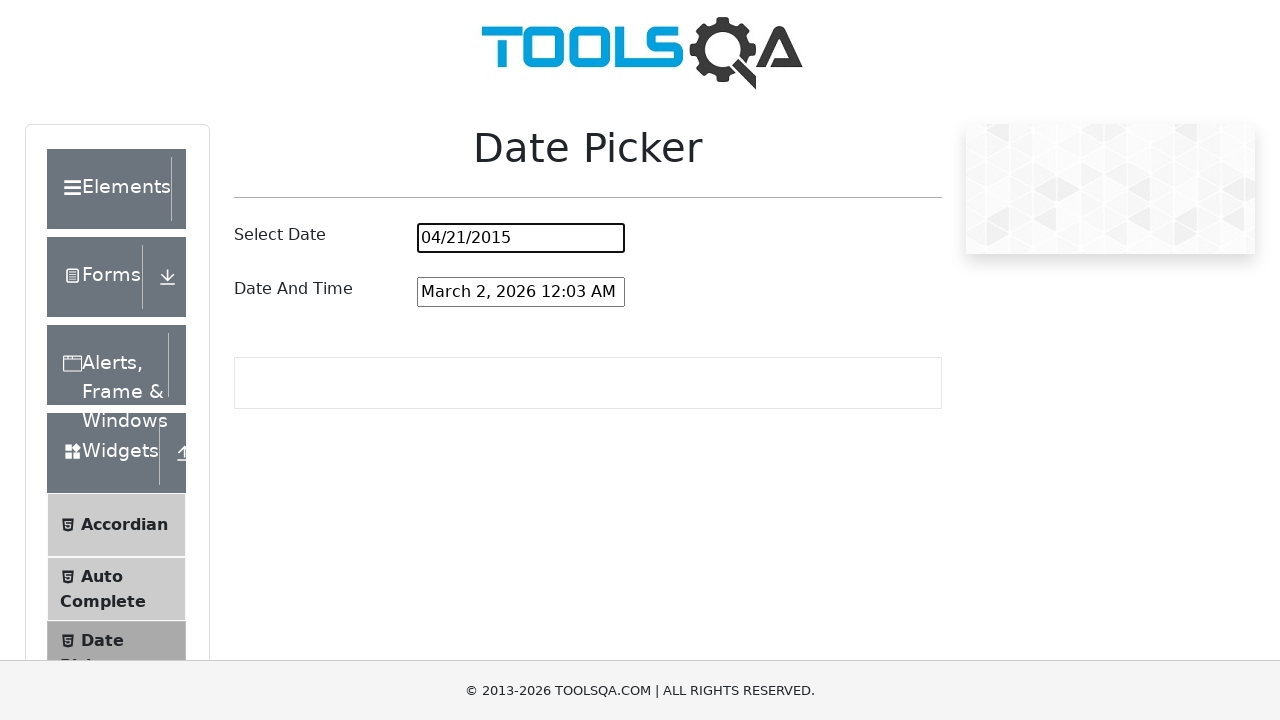

Retrieved date value from input field
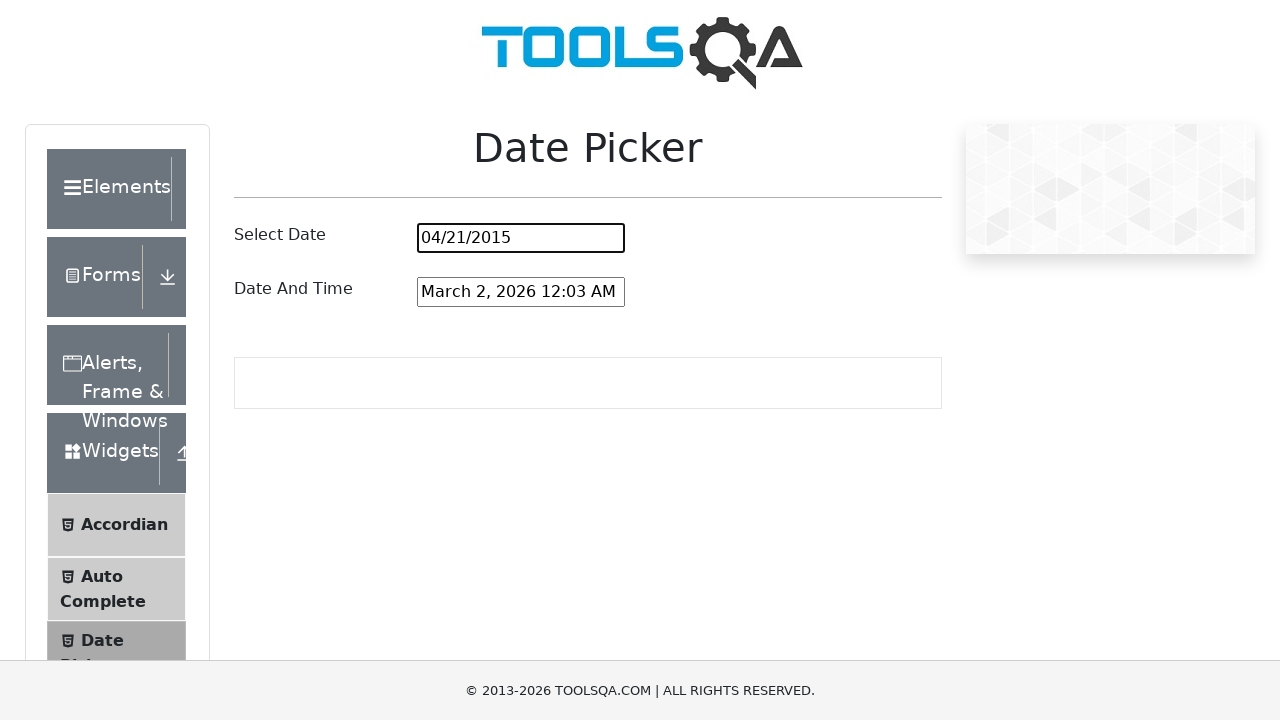

Verified date is correctly set to 04/21/2015
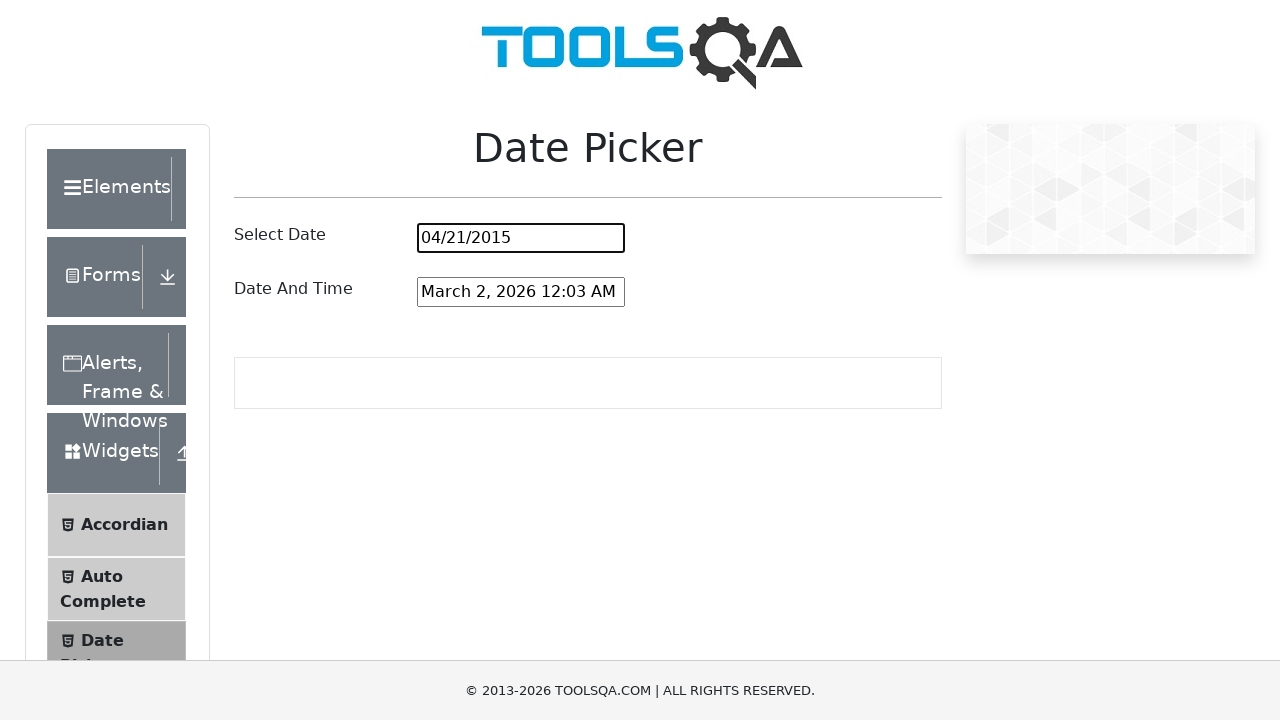

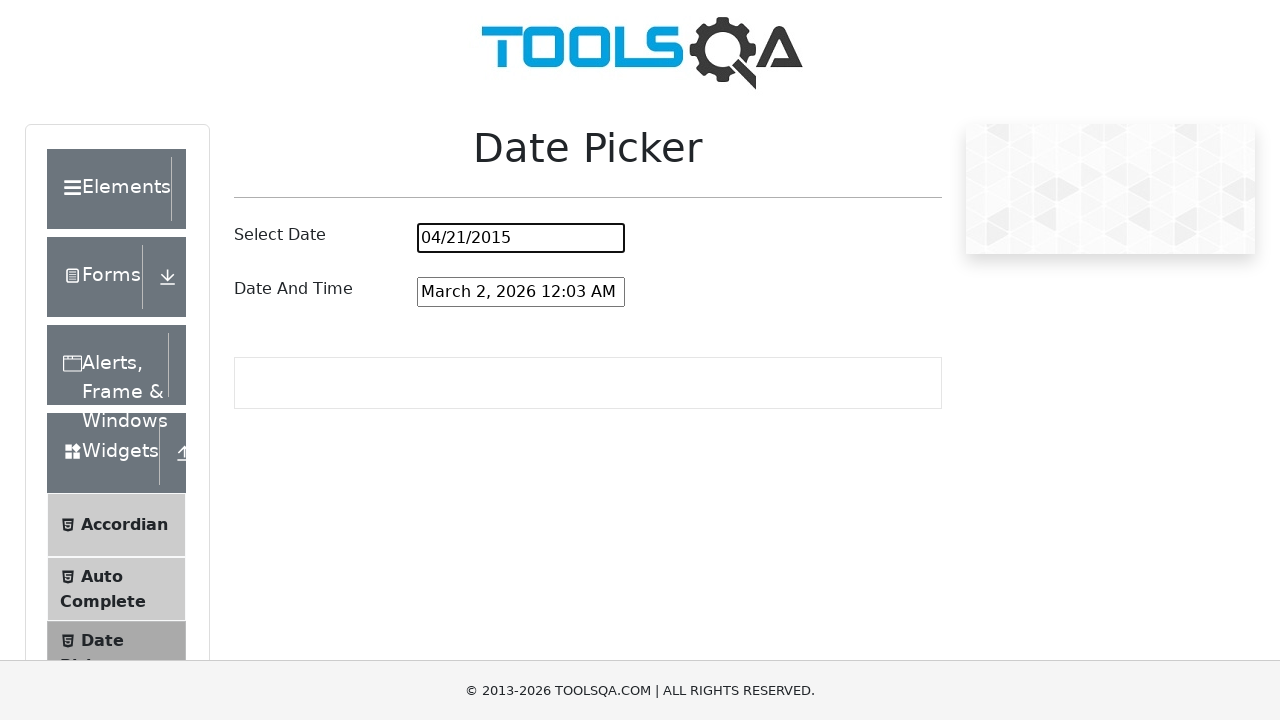